Demonstrates injecting jQuery Growl library into a page and displaying notification messages using JavaScript execution. The test loads jQuery if not present, adds Growl library and styles, then triggers various notification types.

Starting URL: http://the-internet.herokuapp.com

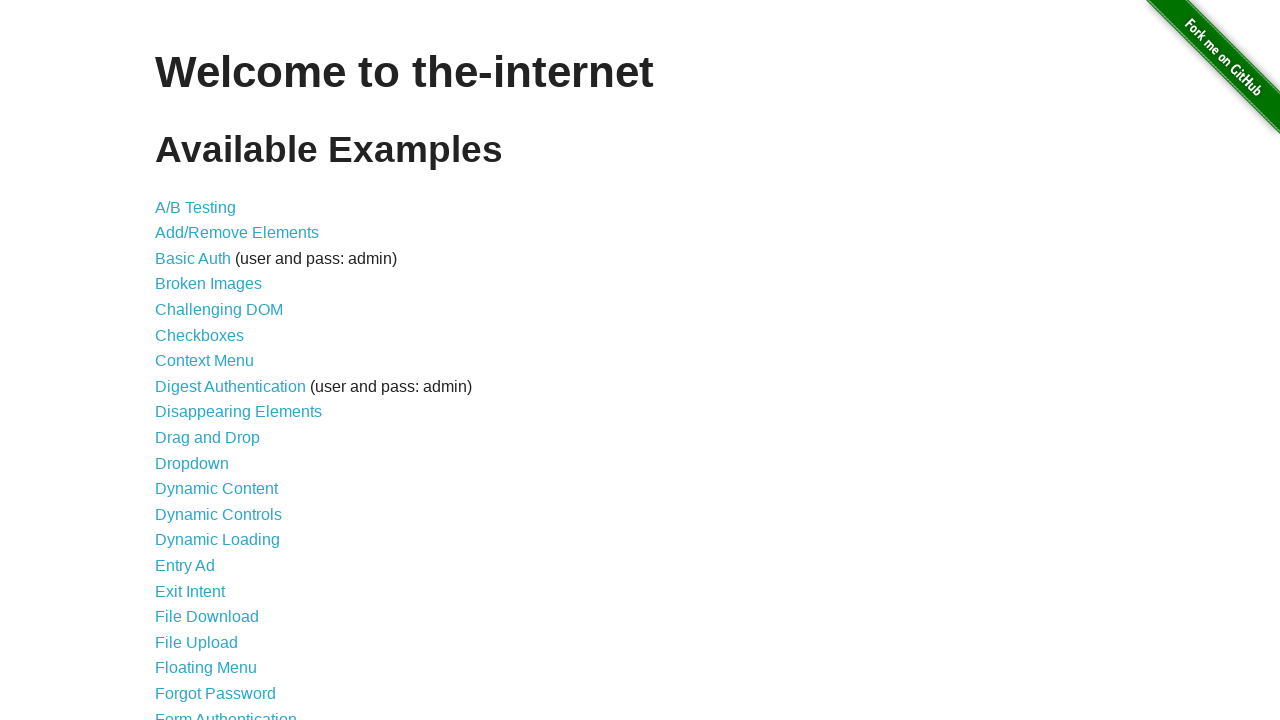

Injected jQuery library into page if not already present
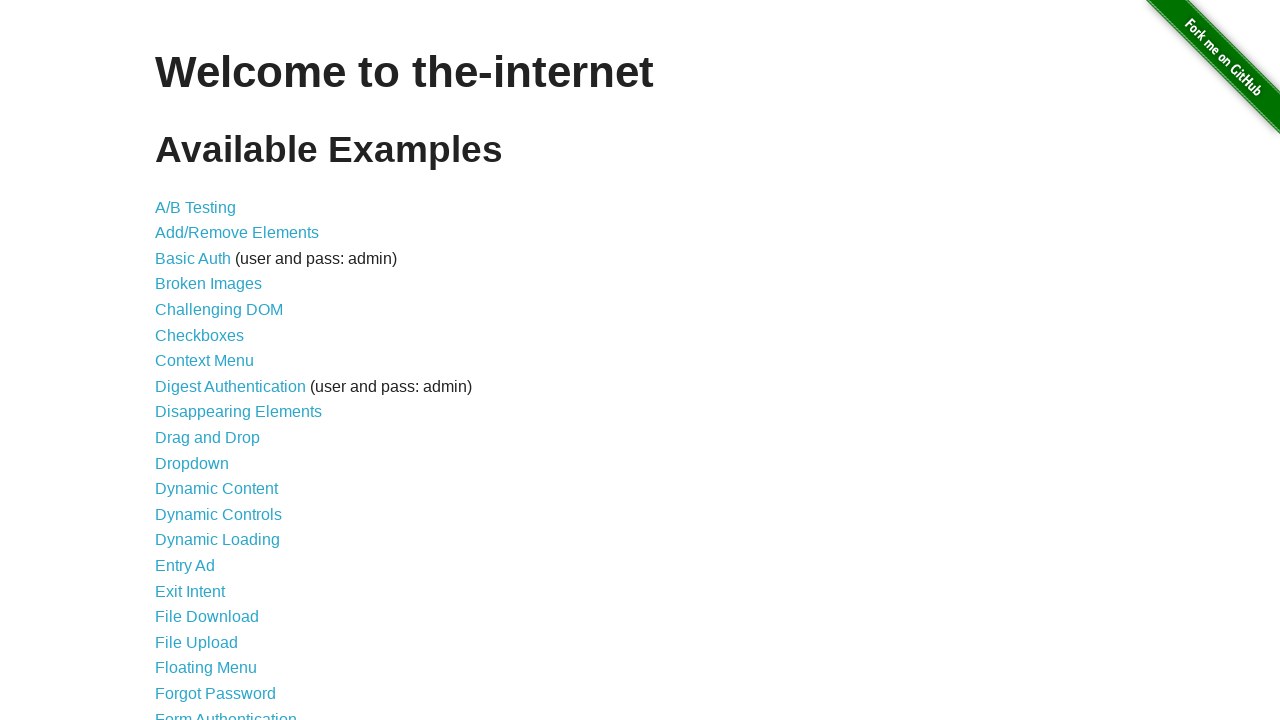

jQuery library loaded and available
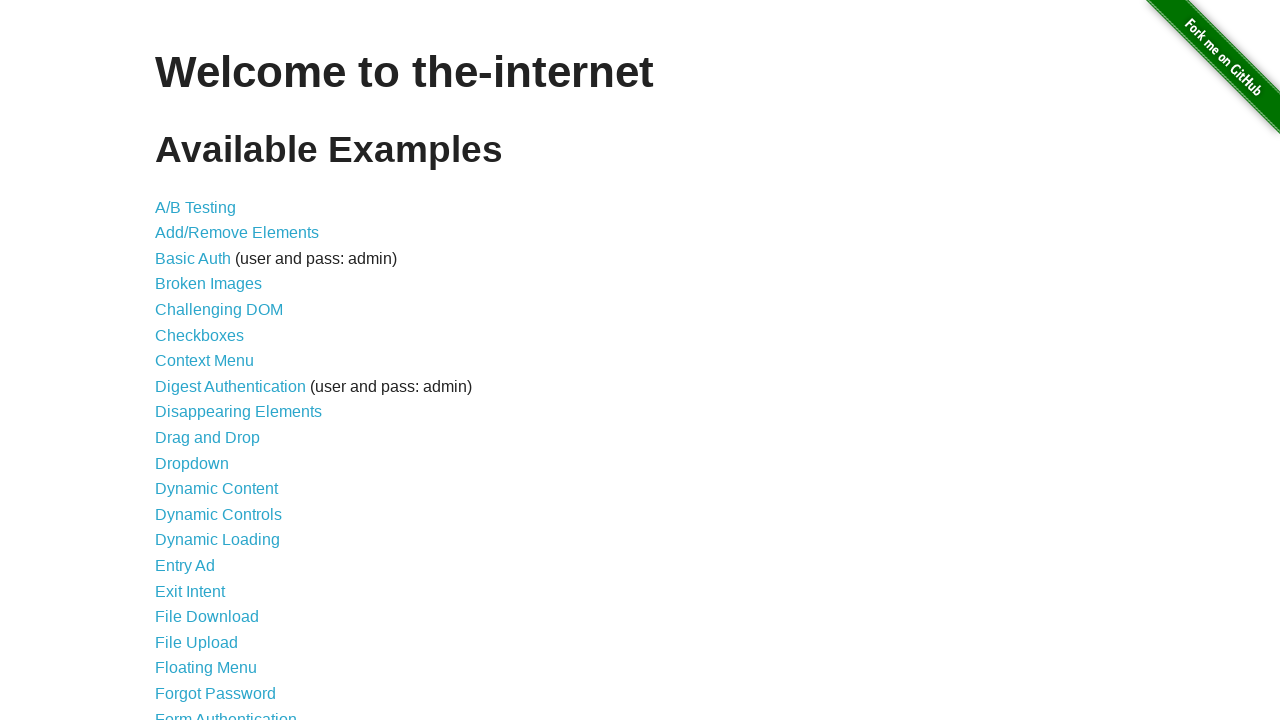

Loaded jQuery Growl library via getScript
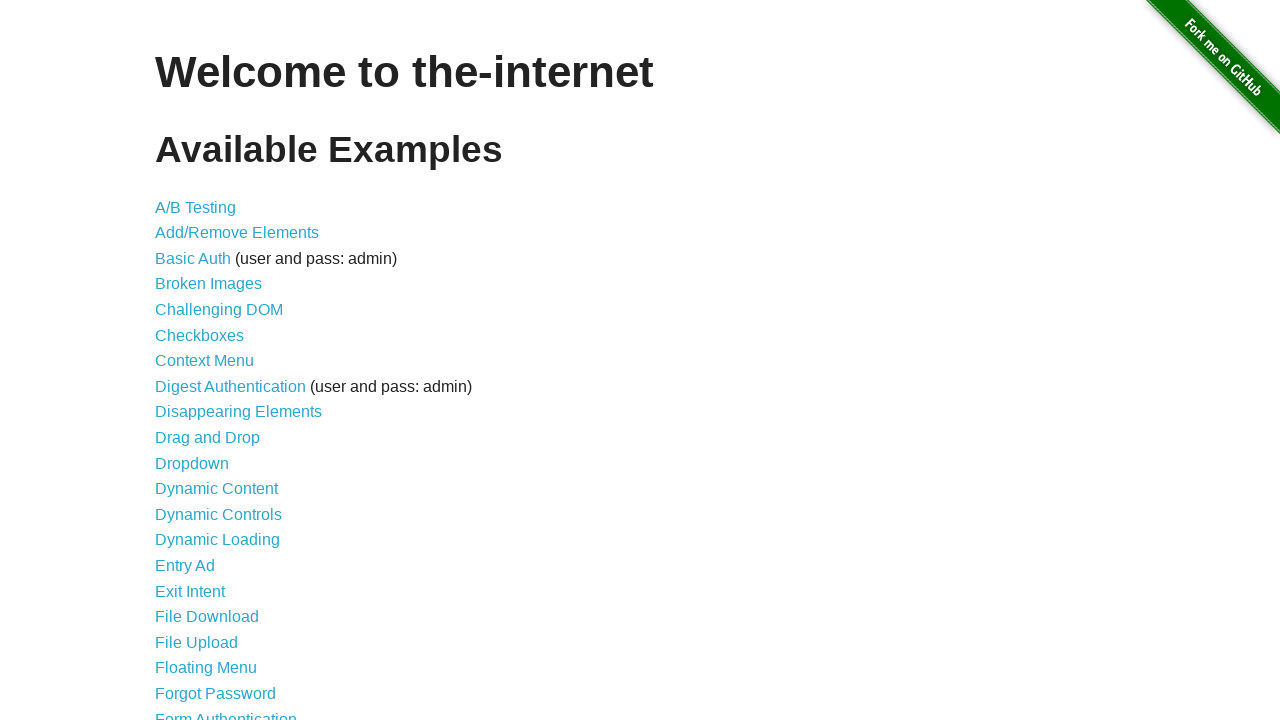

Added jQuery Growl CSS stylesheet to page
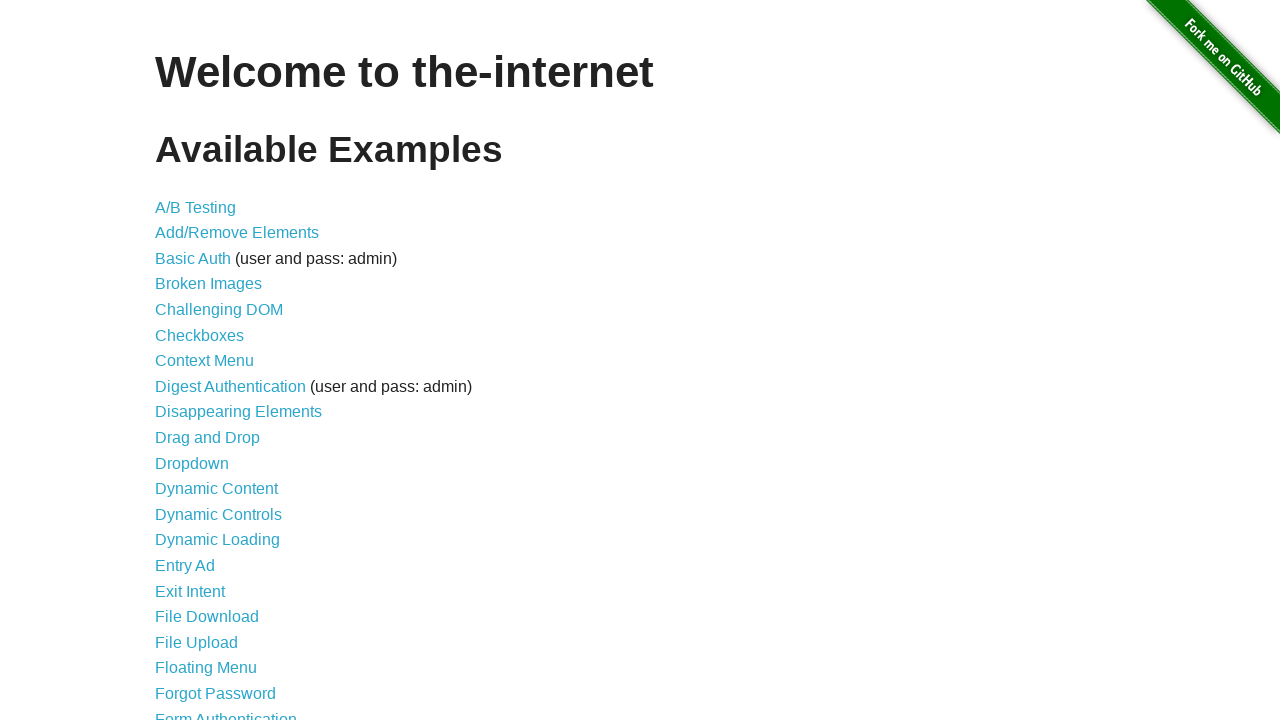

jQuery Growl library loaded and ready
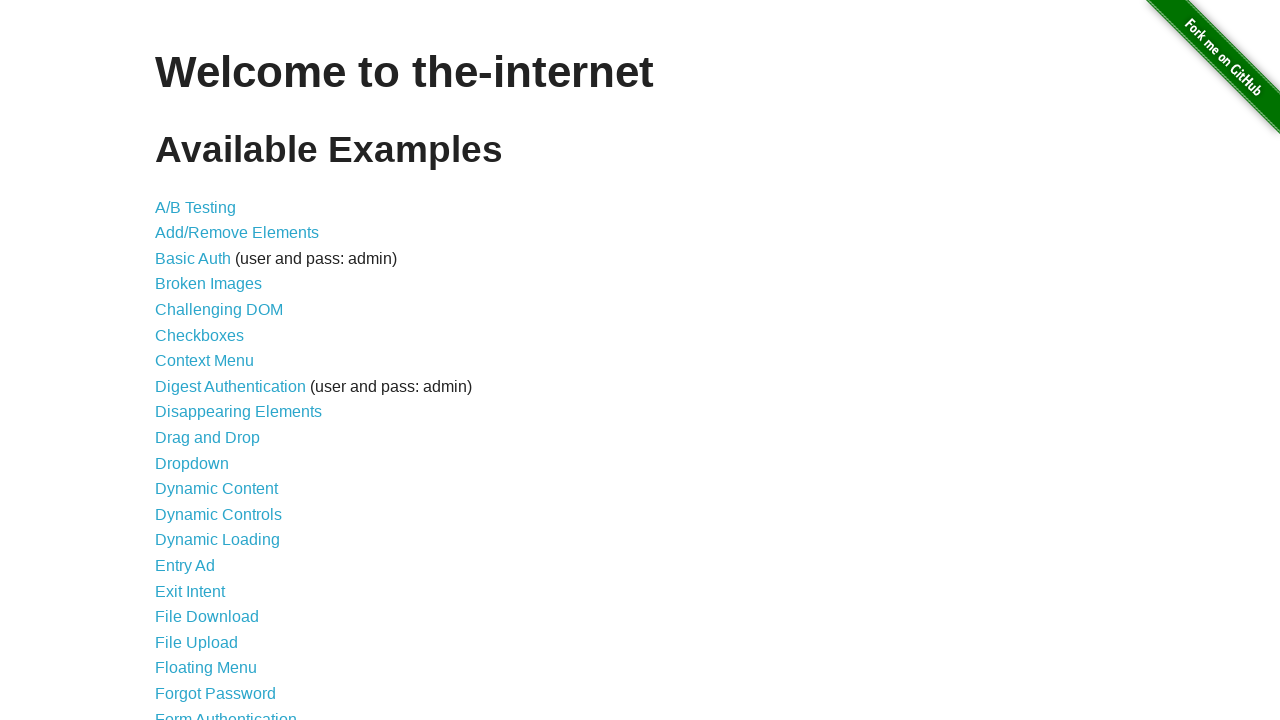

Triggered plain jQuery Growl notification with GET message
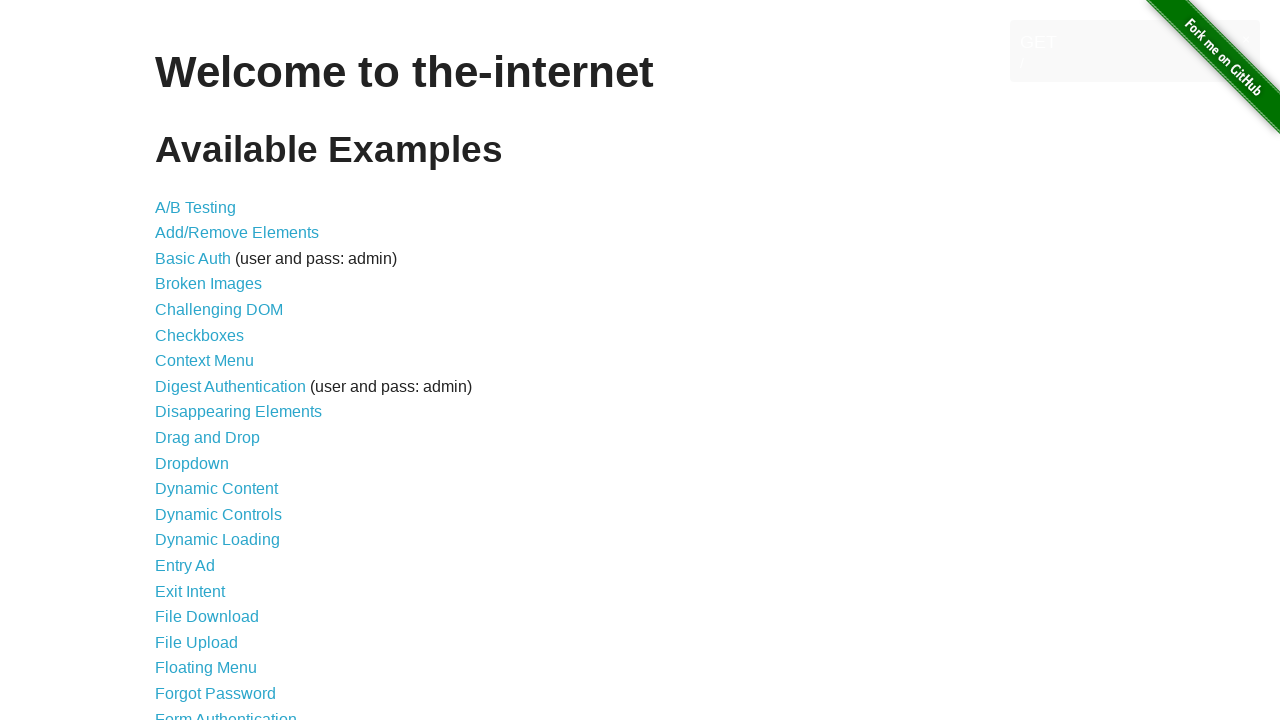

Triggered error notification with jQuery Growl
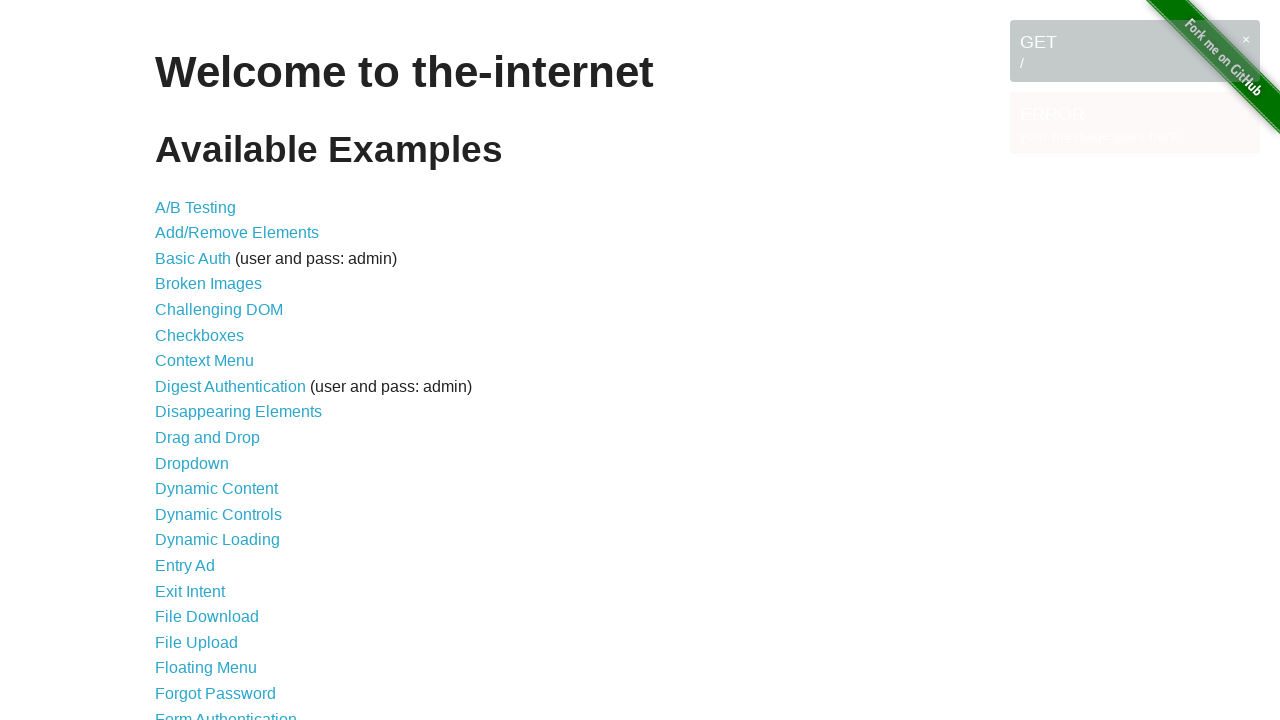

Triggered notice notification with jQuery Growl
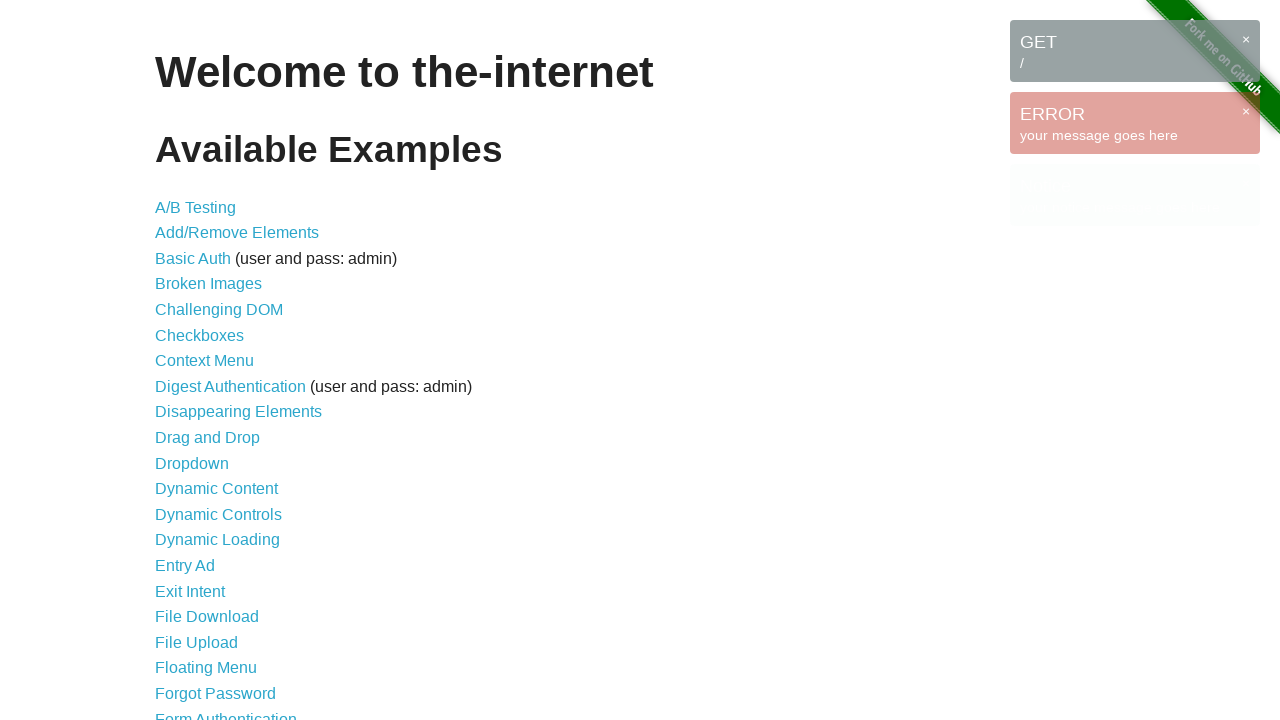

Triggered warning notification with jQuery Growl
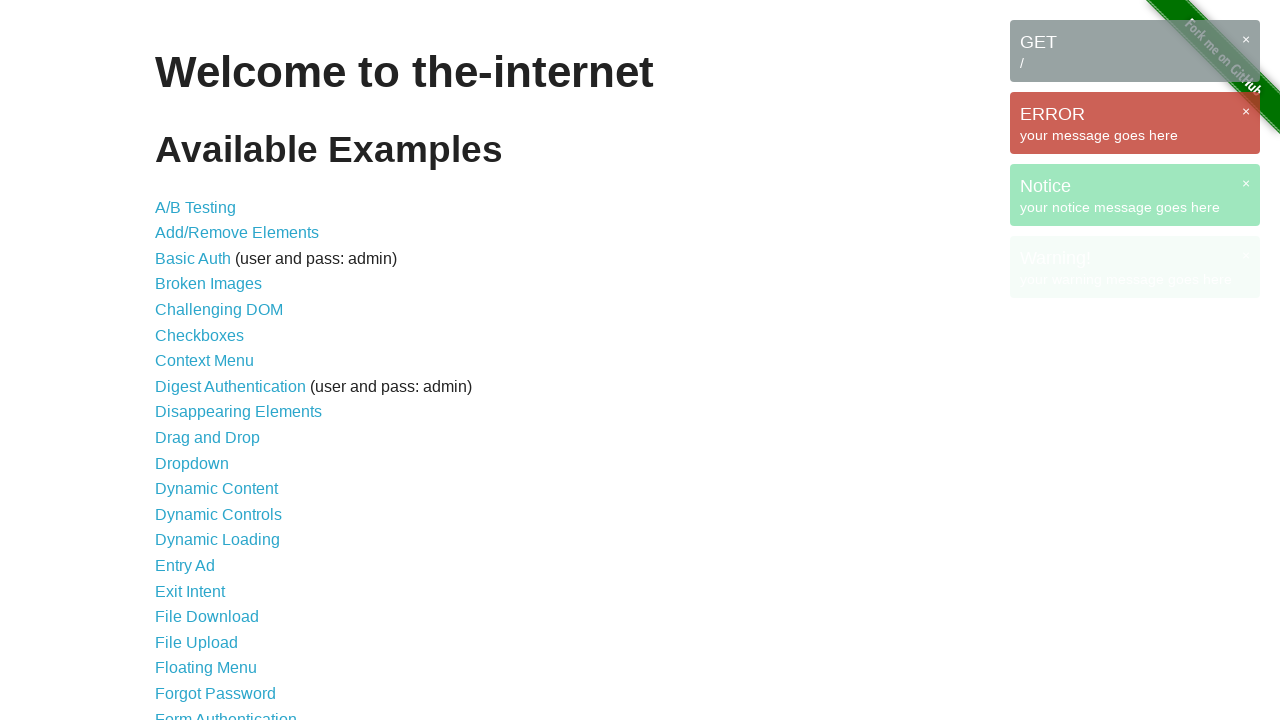

Growl notification messages appeared on page
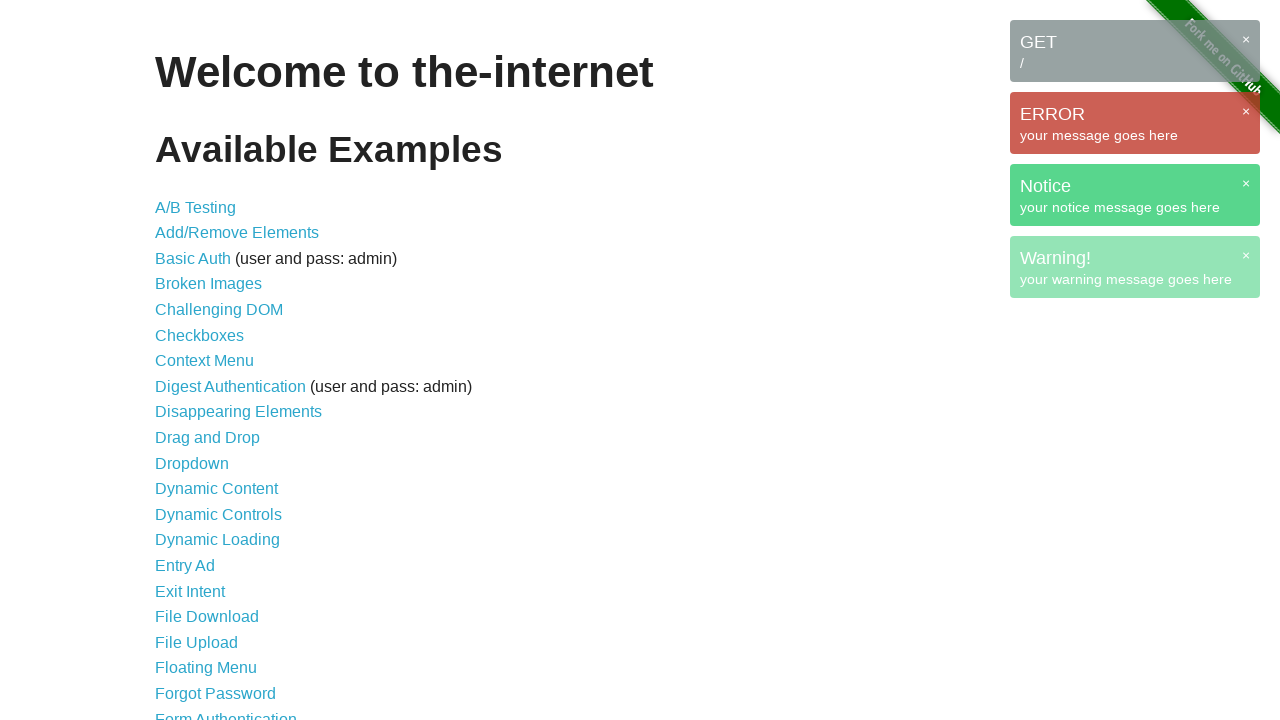

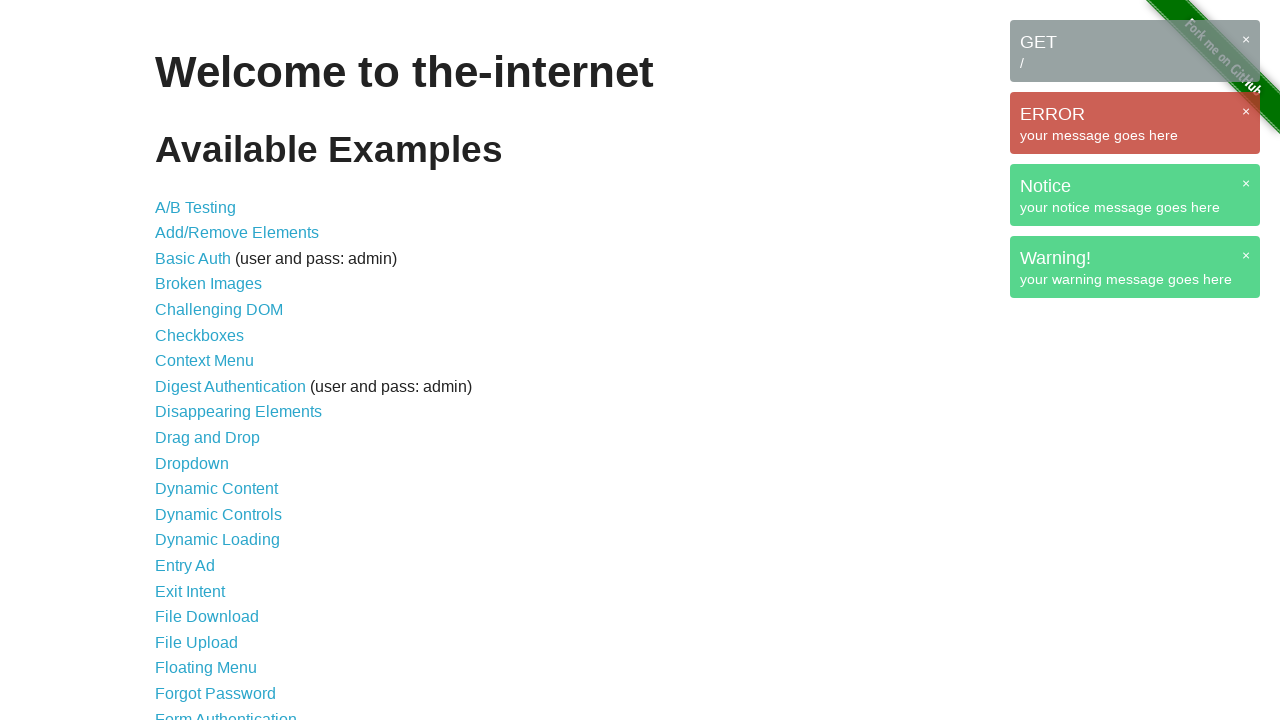